Navigates to the Koel app homepage and verifies the page loads correctly by checking the URL

Starting URL: https://qa.koel.app/

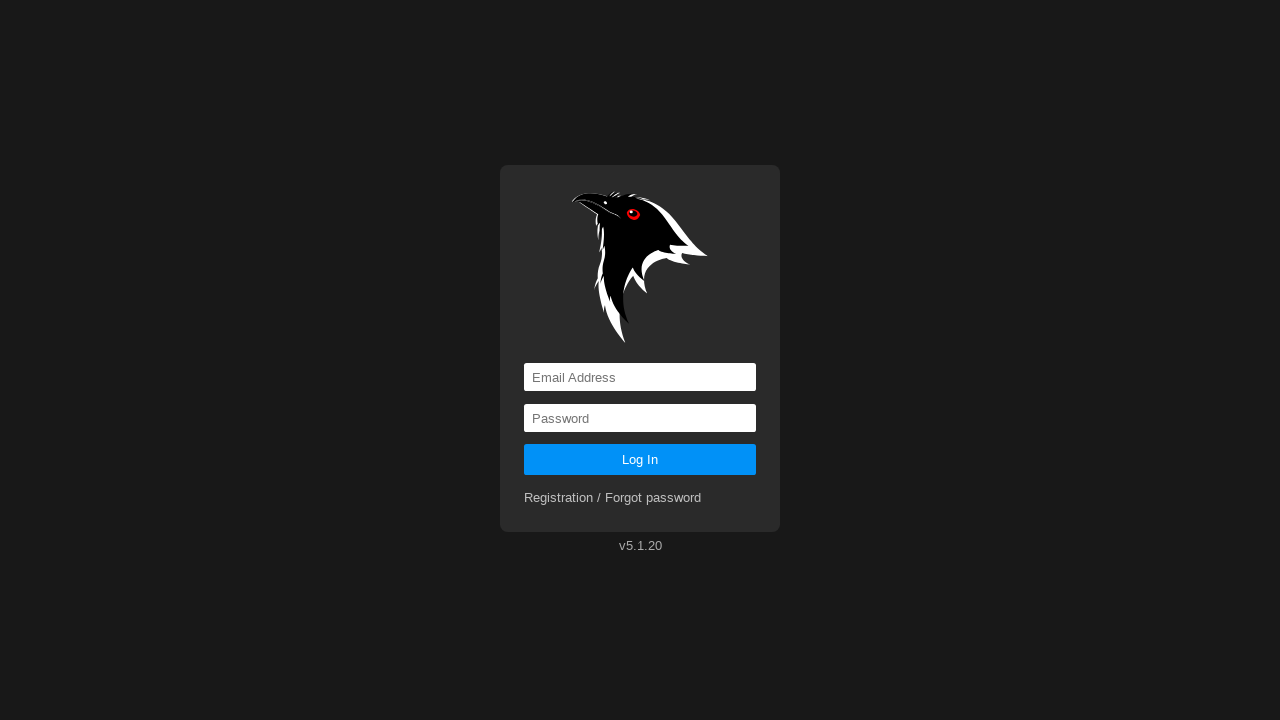

Navigated to Koel app homepage at https://qa.koel.app/
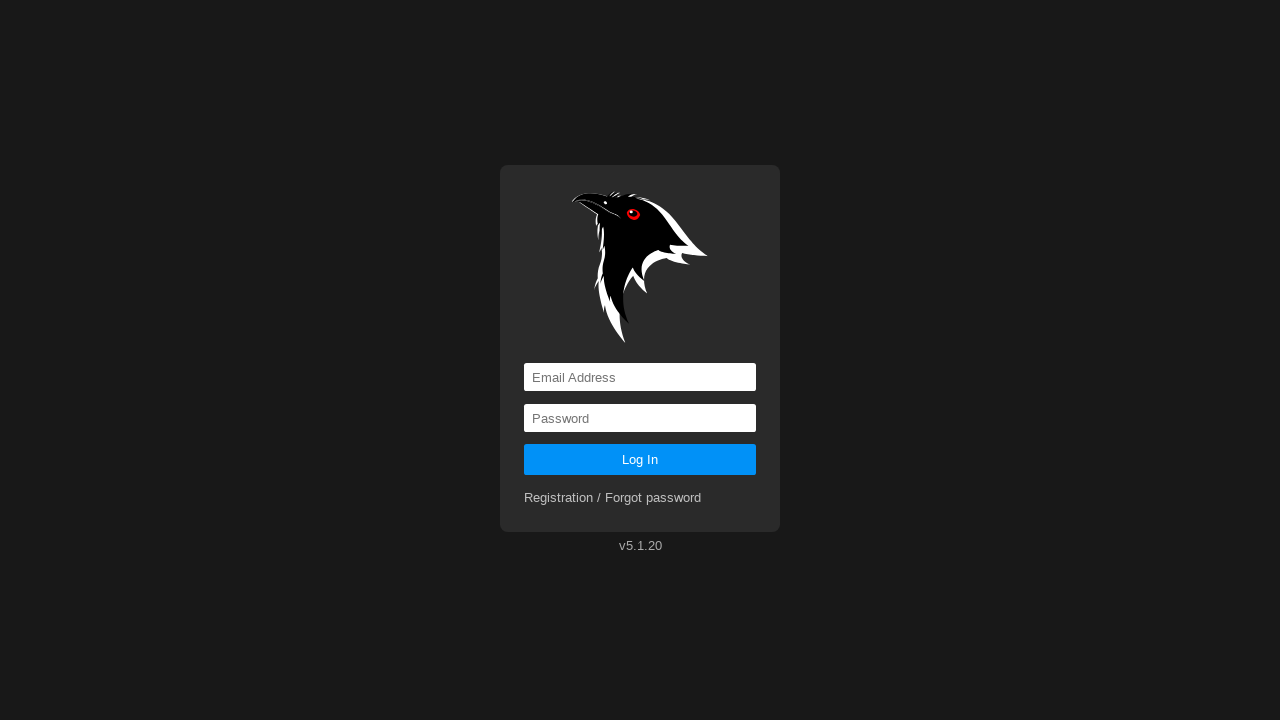

Verified page URL is correct: https://qa.koel.app/
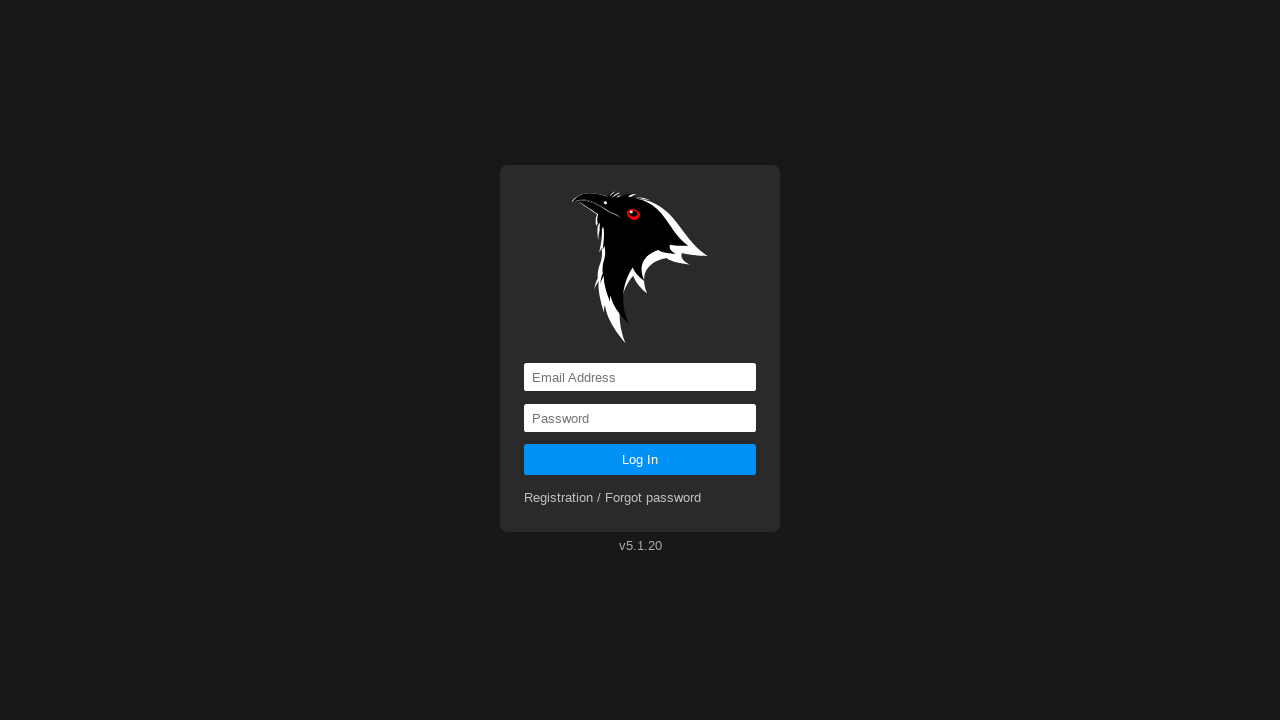

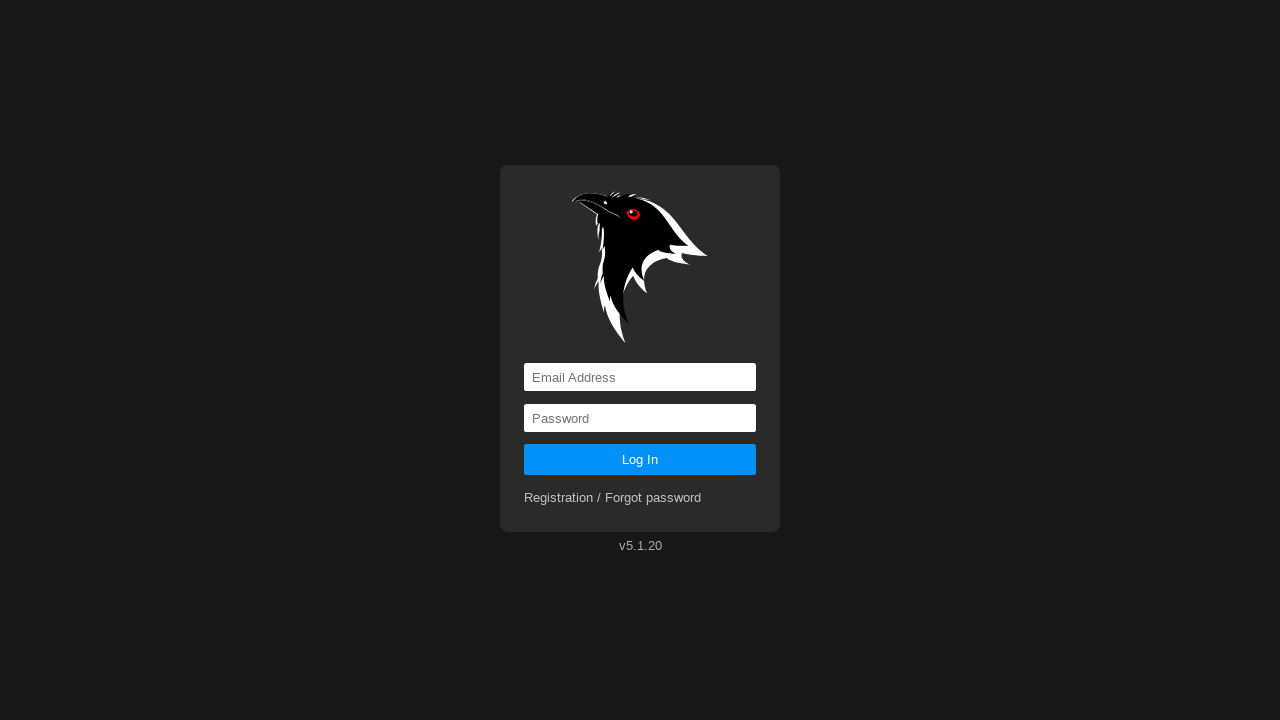